Tests basic JavaScript alert by clicking on it, verifying the alert text, and accepting it

Starting URL: https://the-internet.herokuapp.com/javascript_alerts

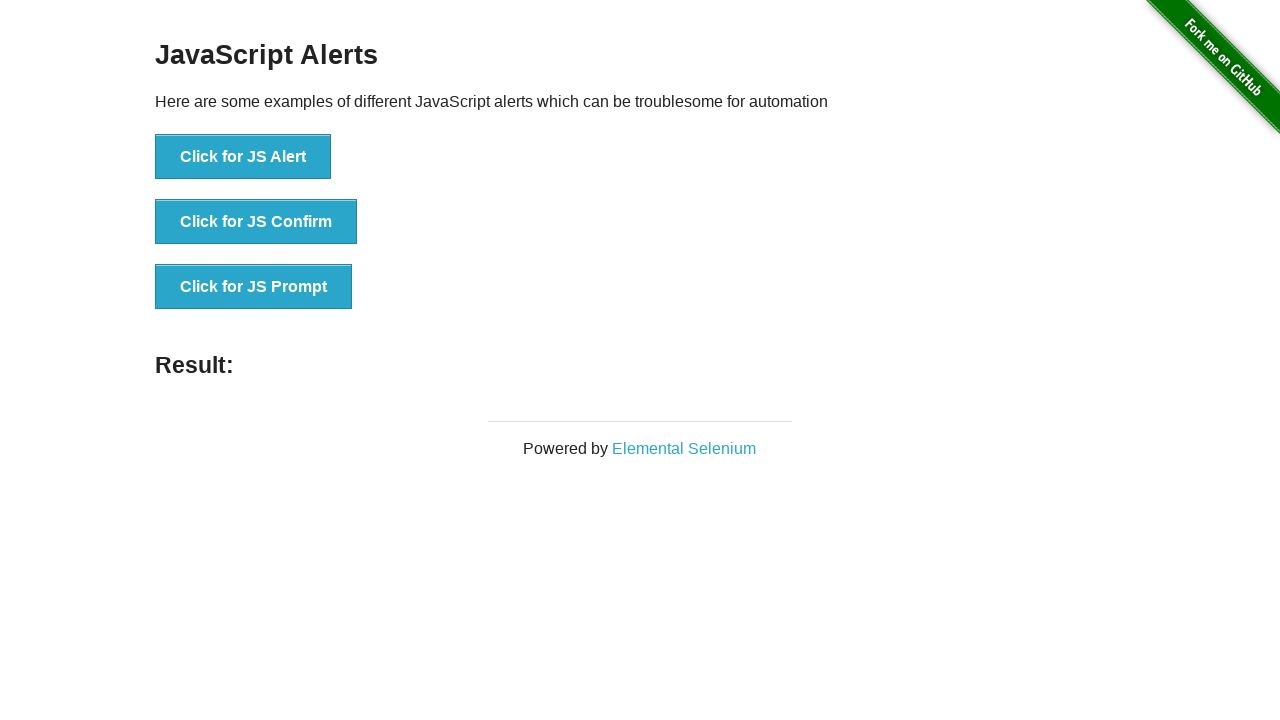

Clicked the 'Click for JS Alert' button at (243, 157) on text='Click for JS Alert'
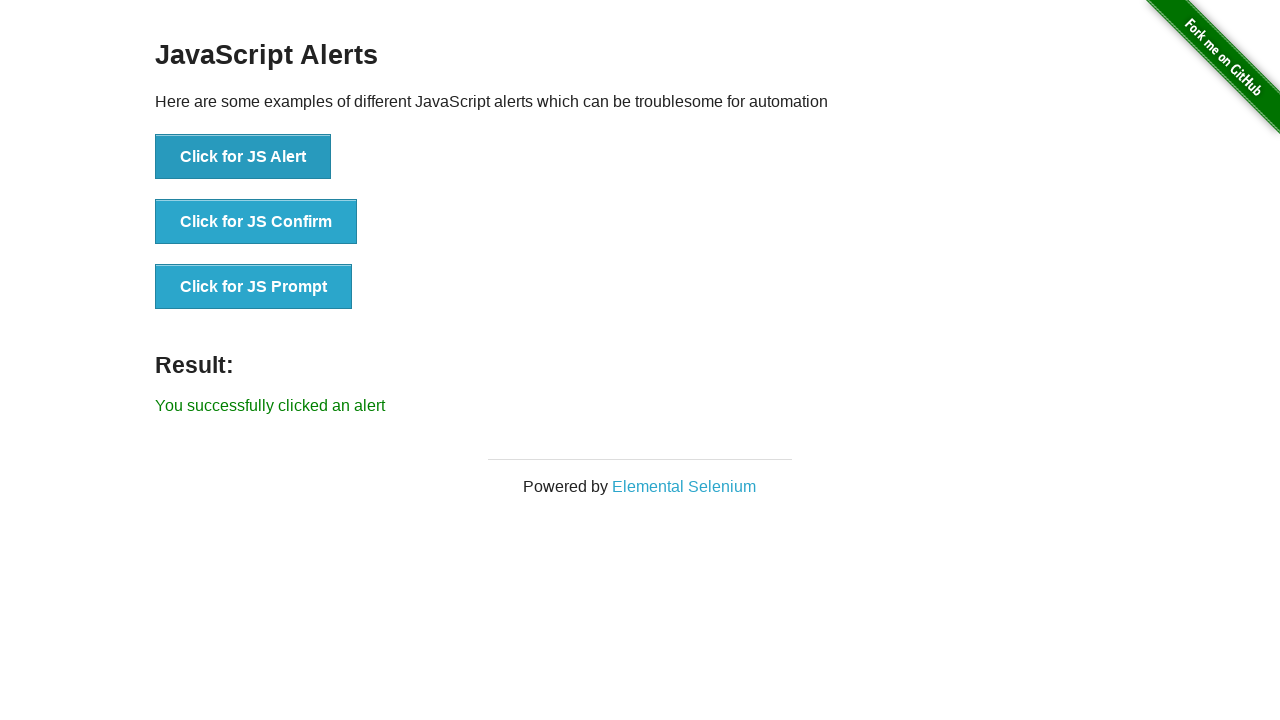

Set up dialog handler to accept the JavaScript alert
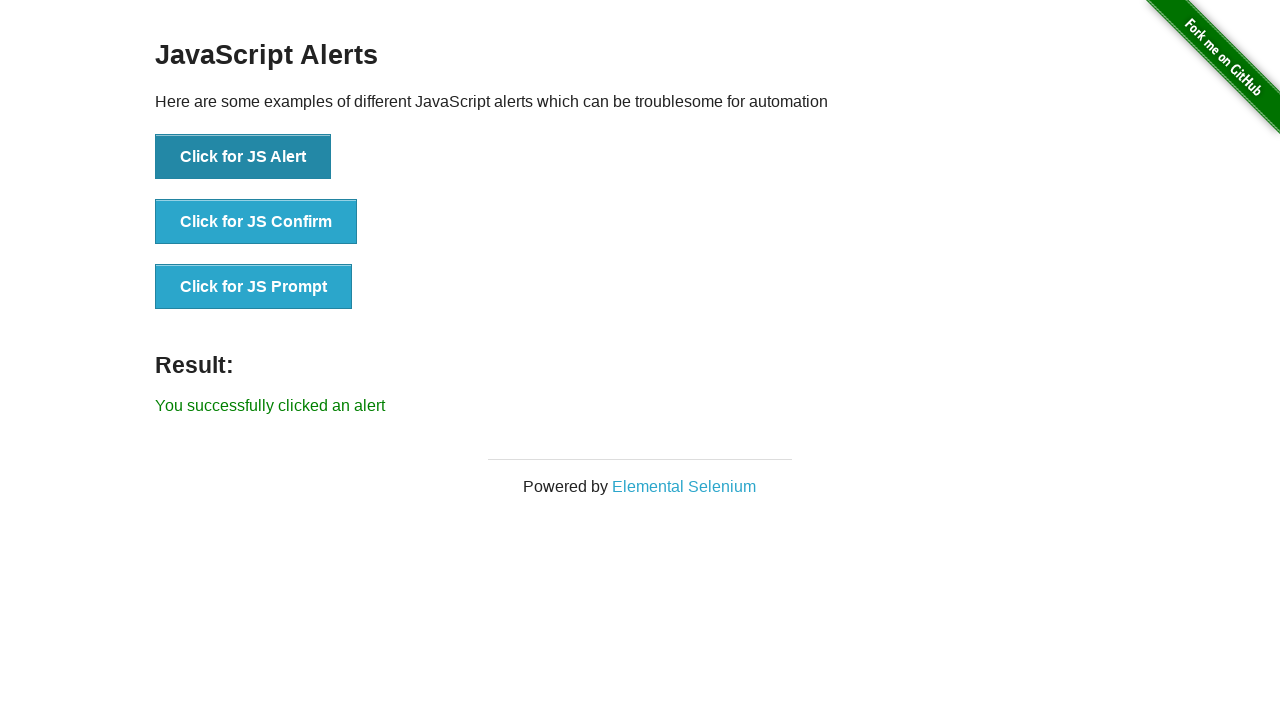

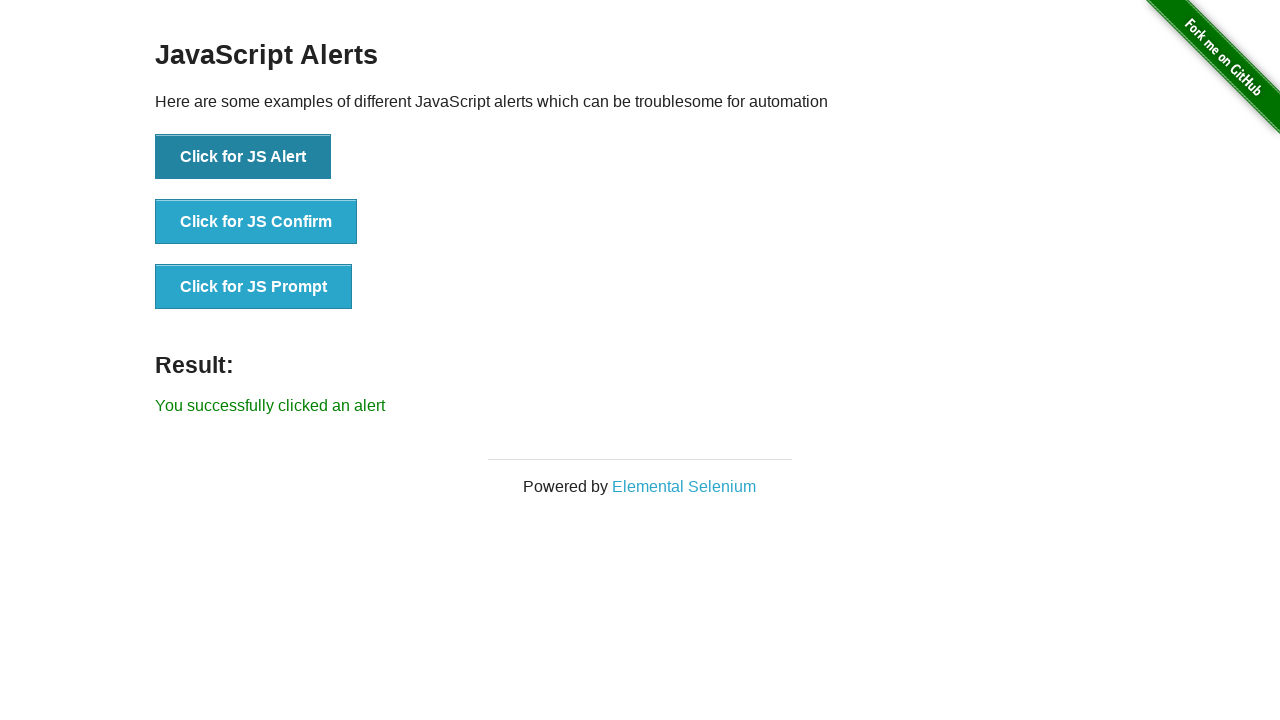